Navigates to MyAnimeList homepage, finds the top anime rankings link in the footer, navigates to it, then clicks through pagination to view multiple pages of top anime rankings, and visits an individual anime page to verify content loads.

Starting URL: https://myanimelist.net/

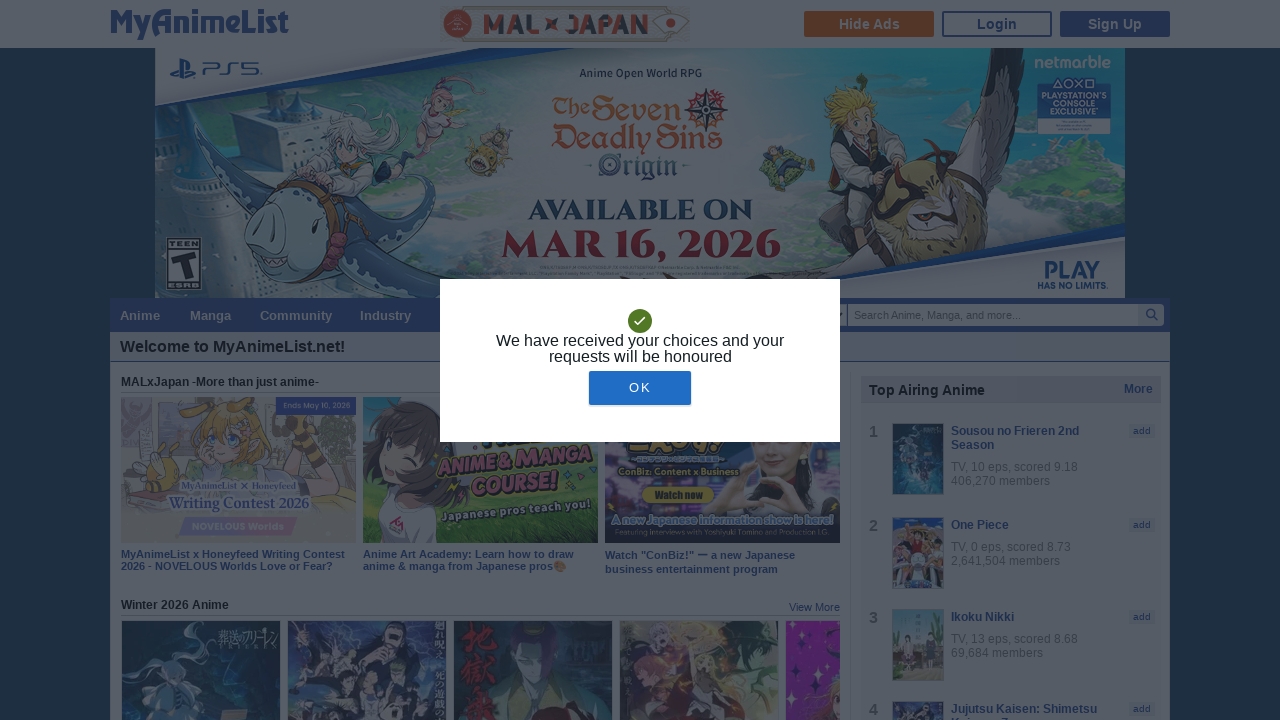

Footer ranking section loaded
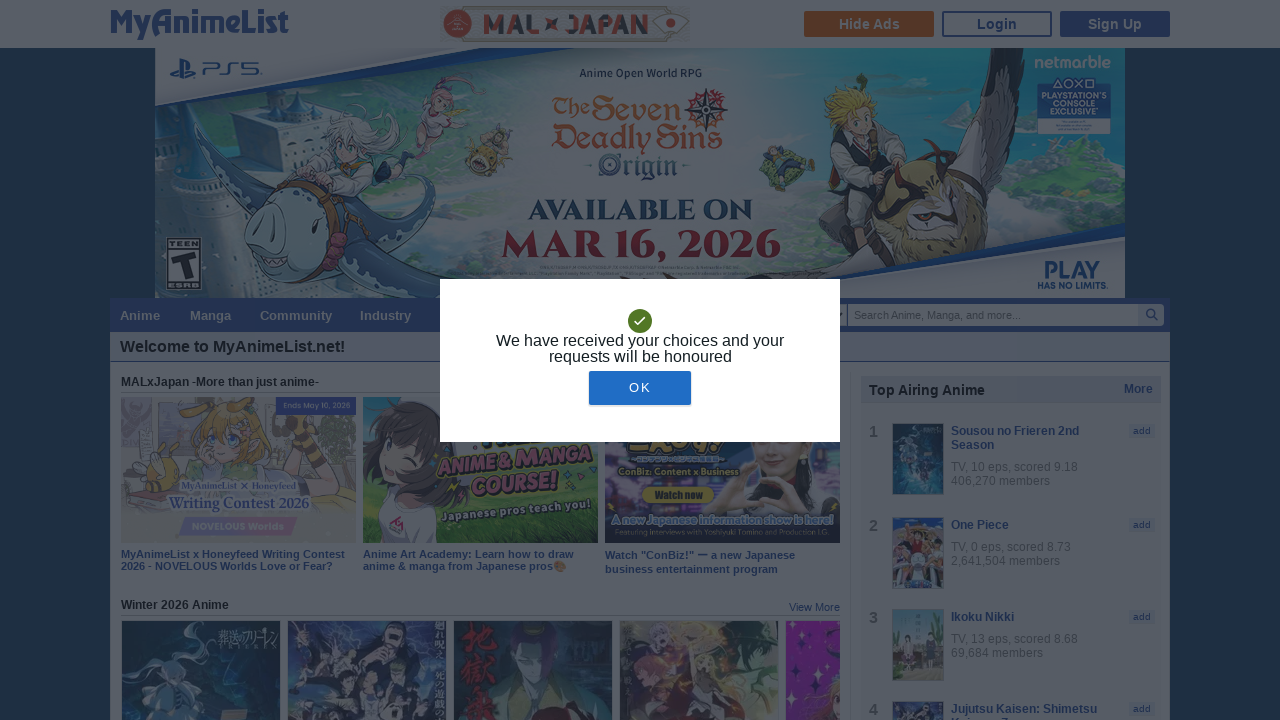

Retrieved top anime rankings link from footer
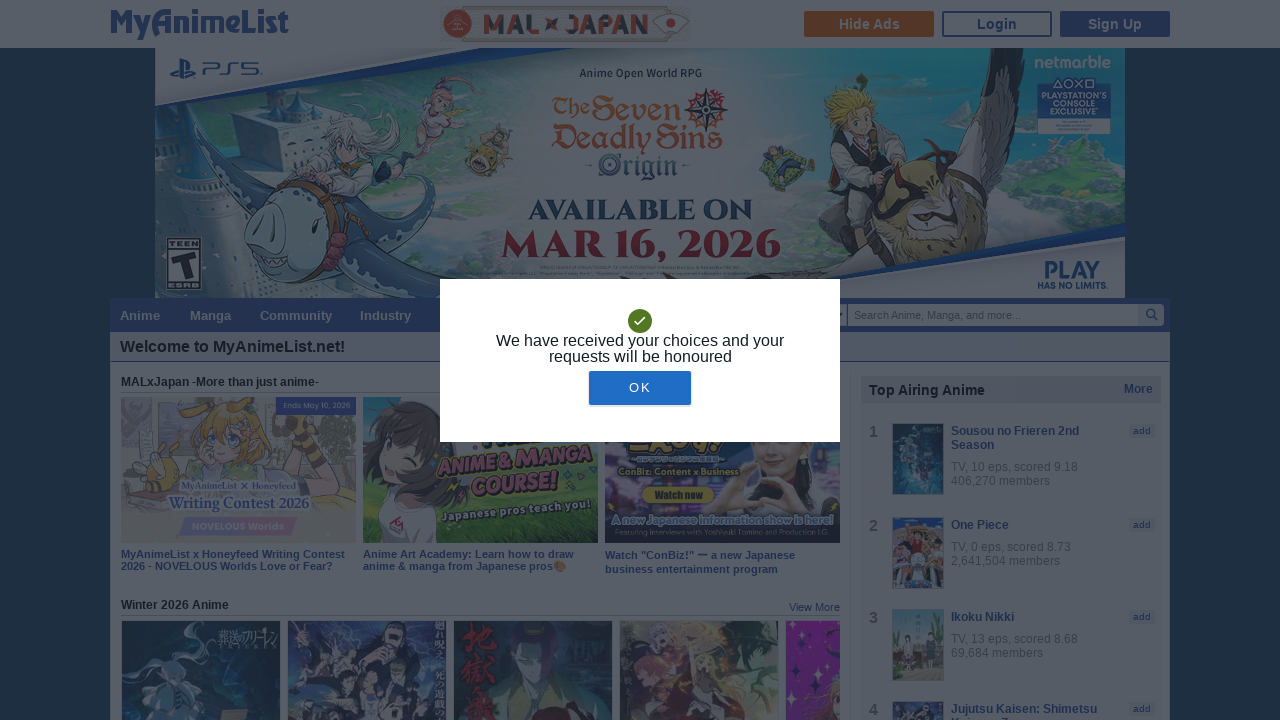

Navigated to top anime rankings page
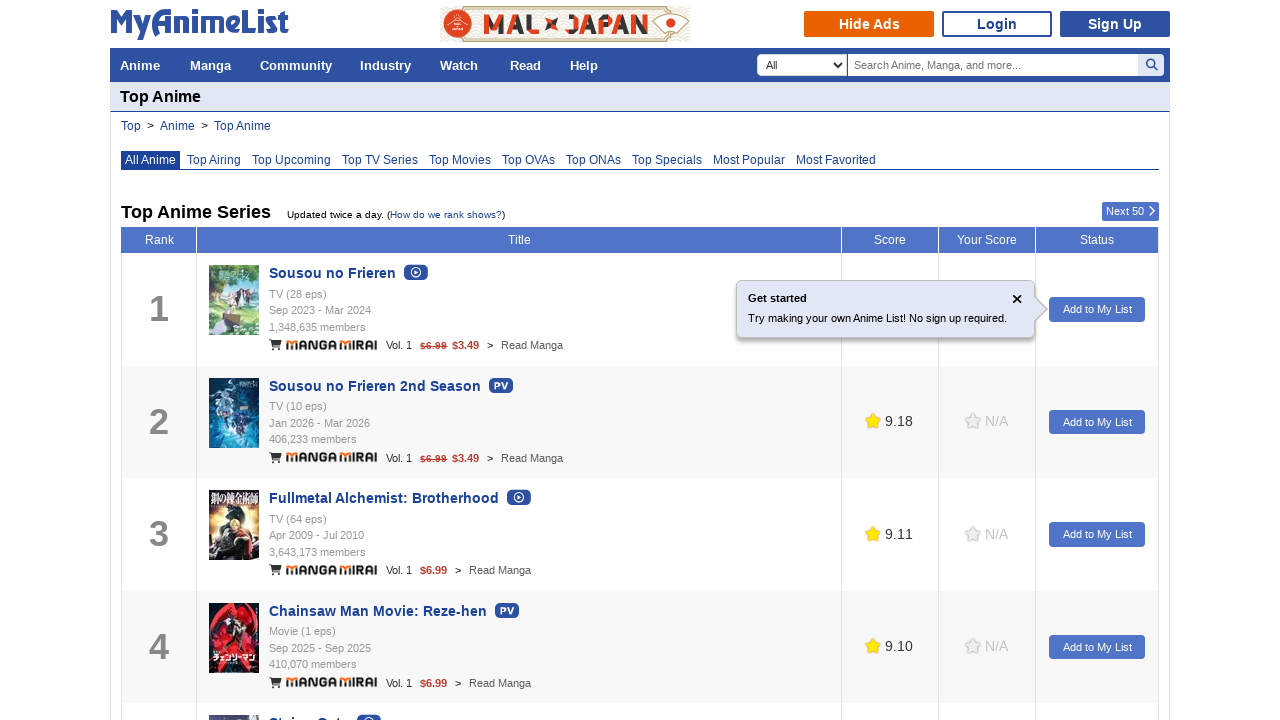

Anime list loaded on rankings page
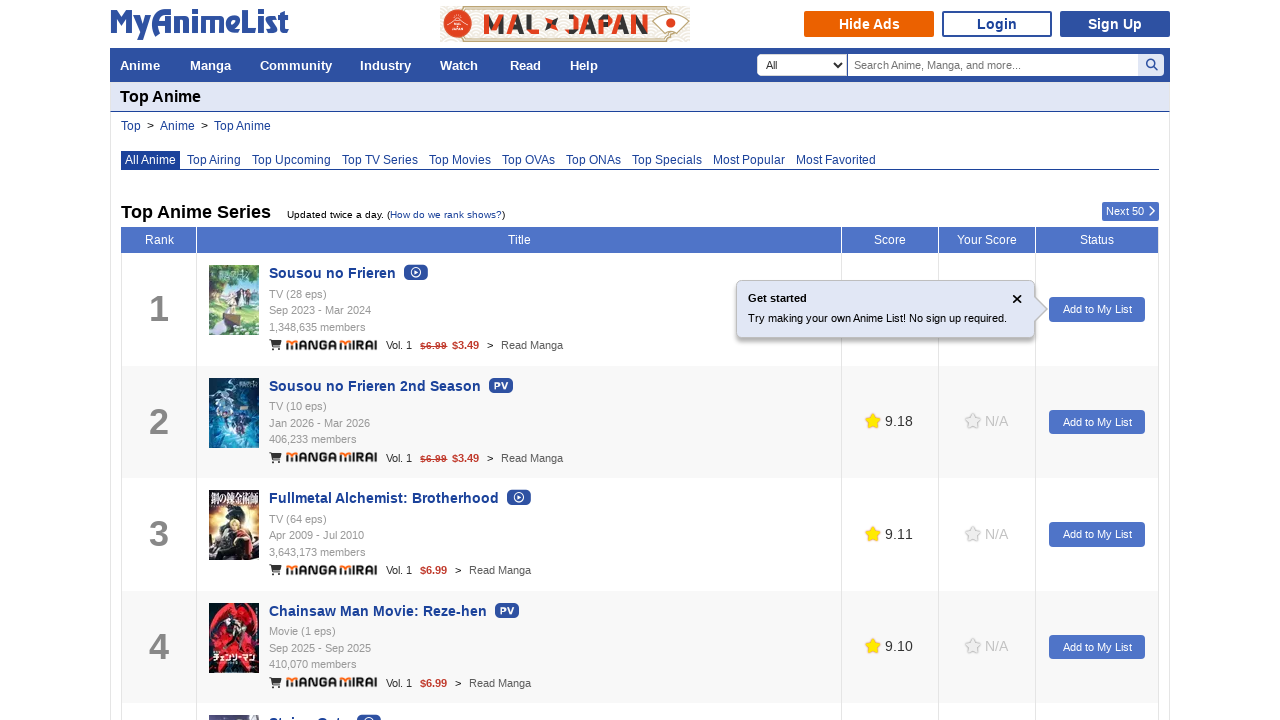

Retrieved first anime link from rankings
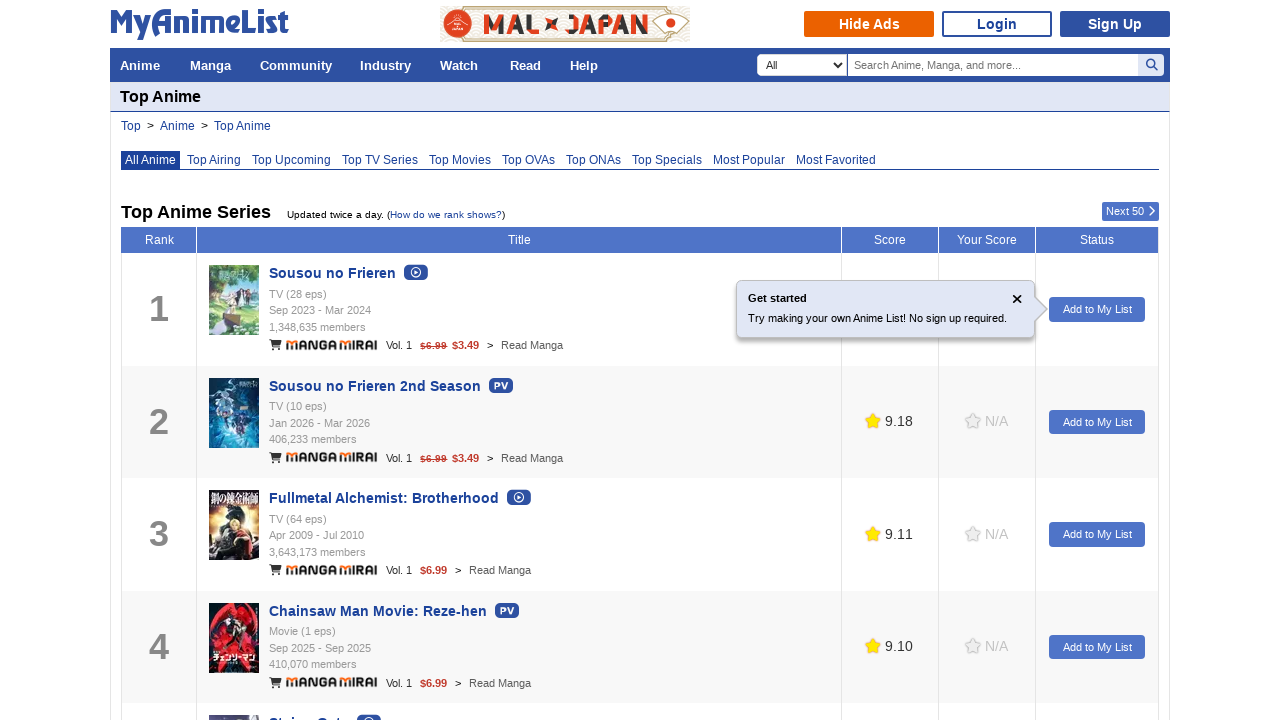

Clicked next page button for pagination at (1130, 212) on .link-blue-box.next
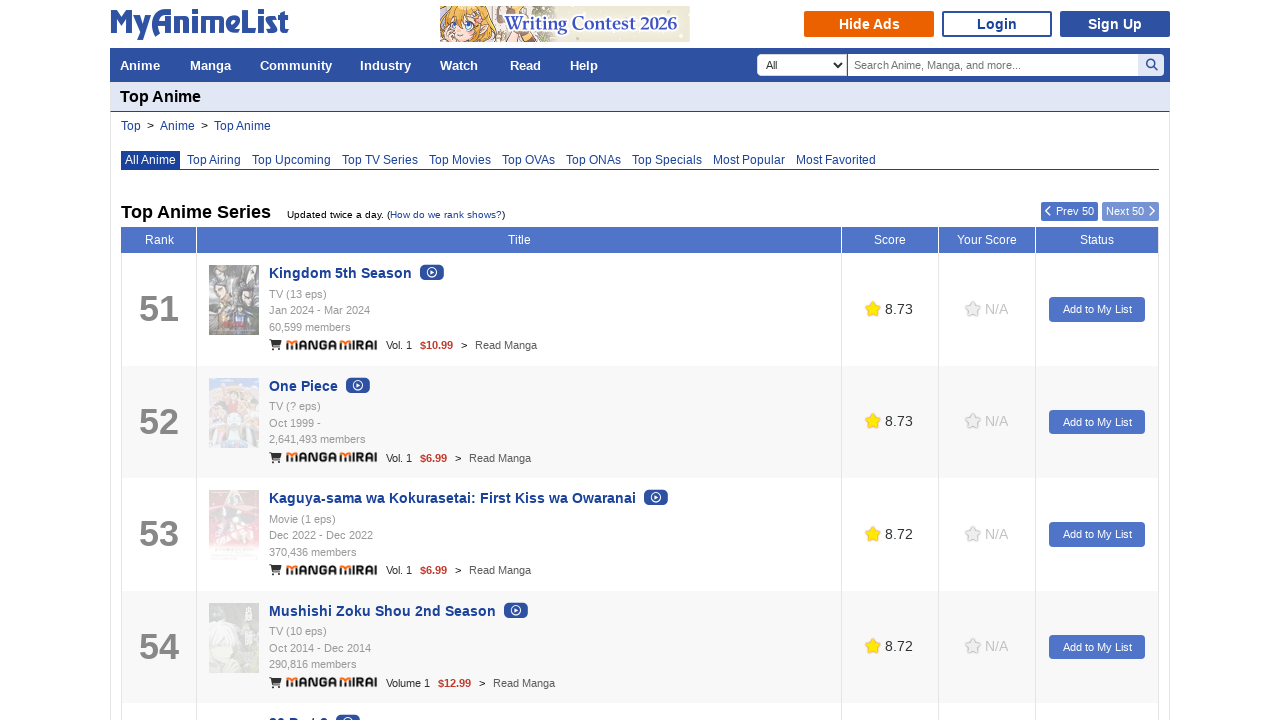

Next page of rankings loaded
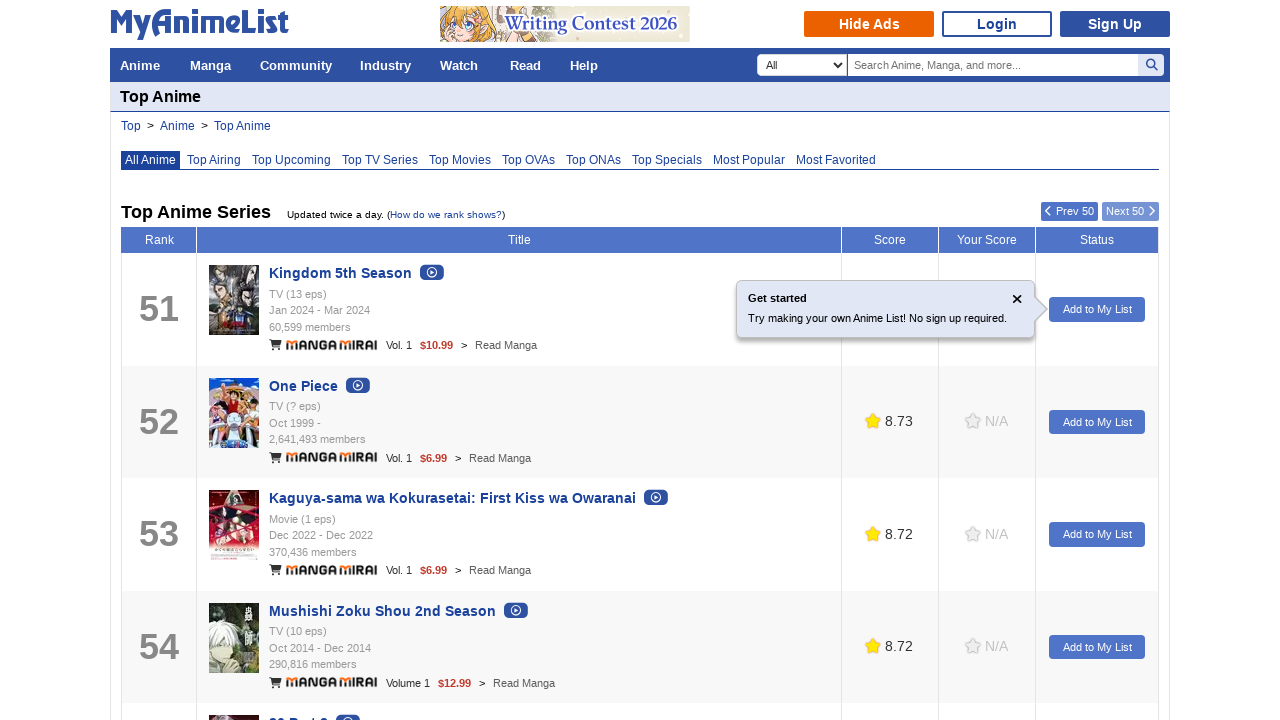

Navigated to individual anime page
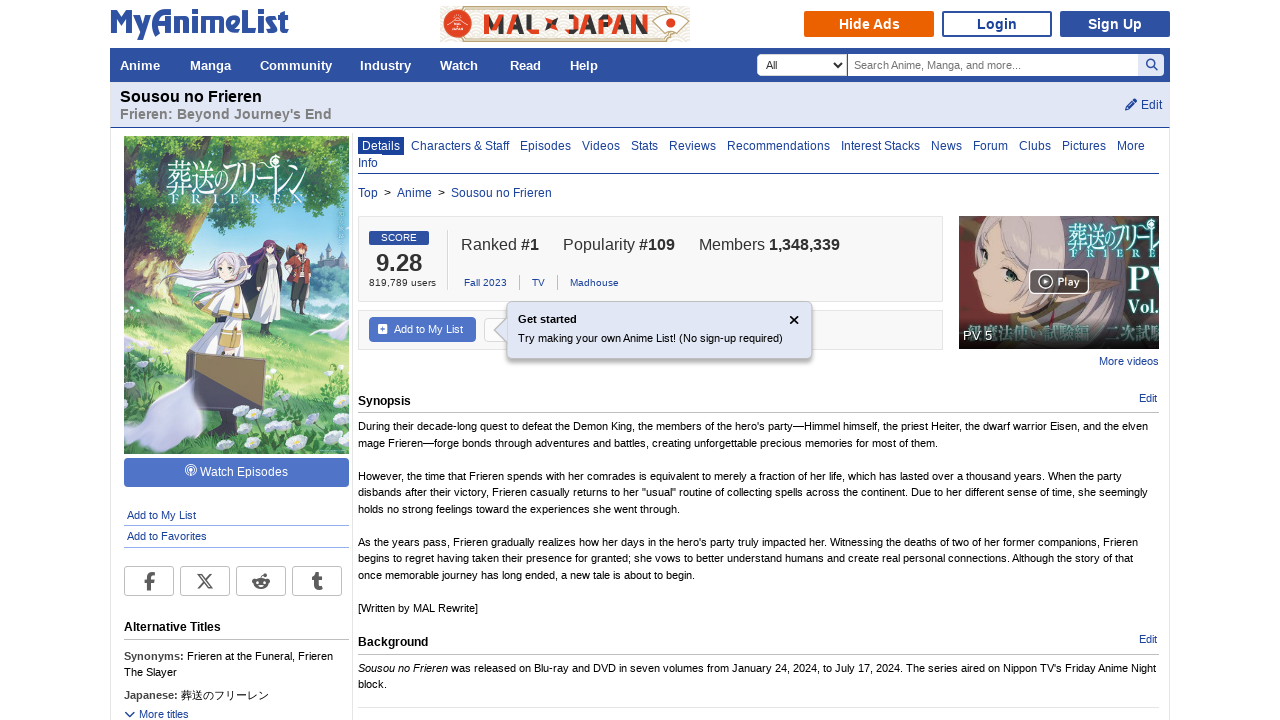

Anime details loaded with title displayed
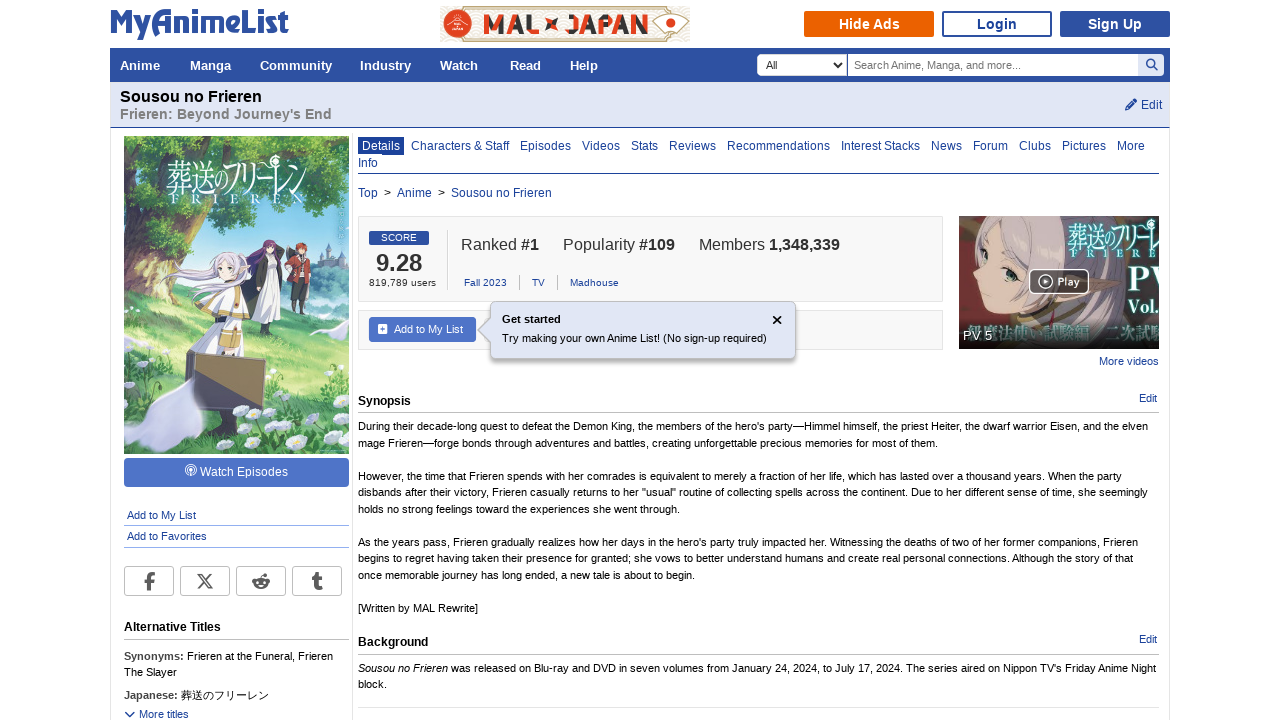

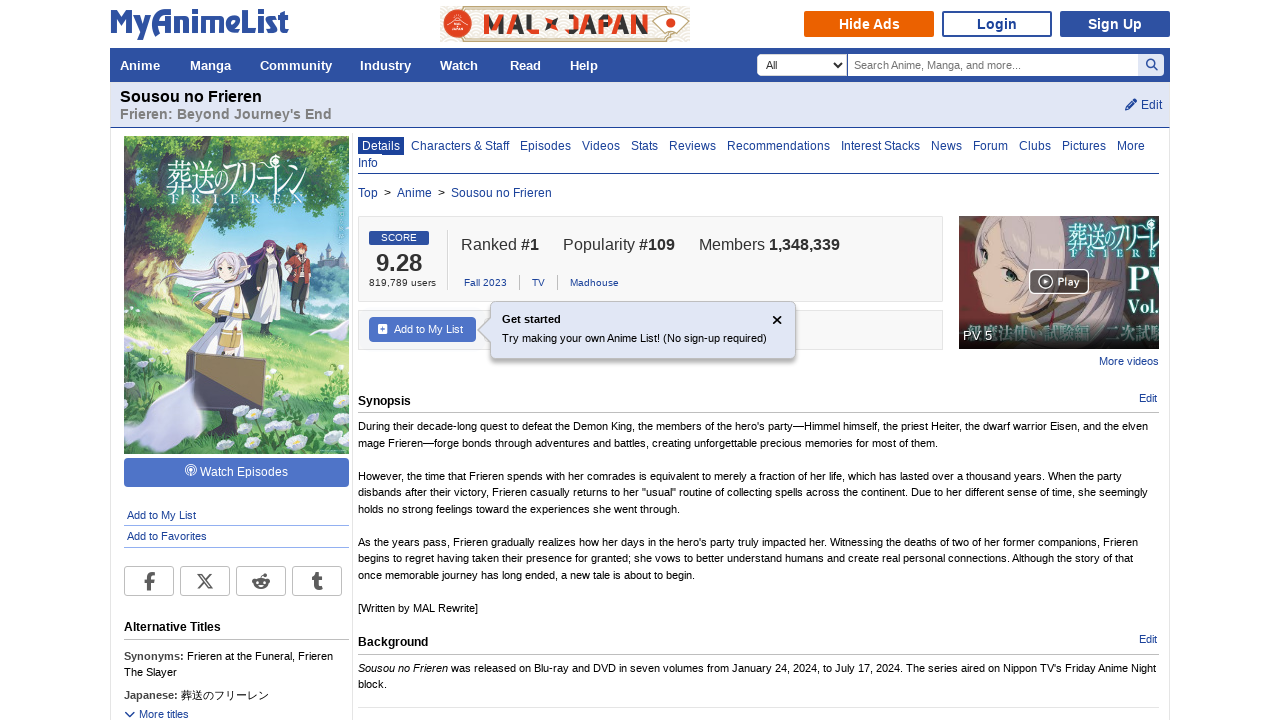